Tests a sample todo app by clicking the first and second list items to mark them as complete, then verifying they are enabled/interactive.

Starting URL: https://lambdatest.github.io/sample-todo-app/

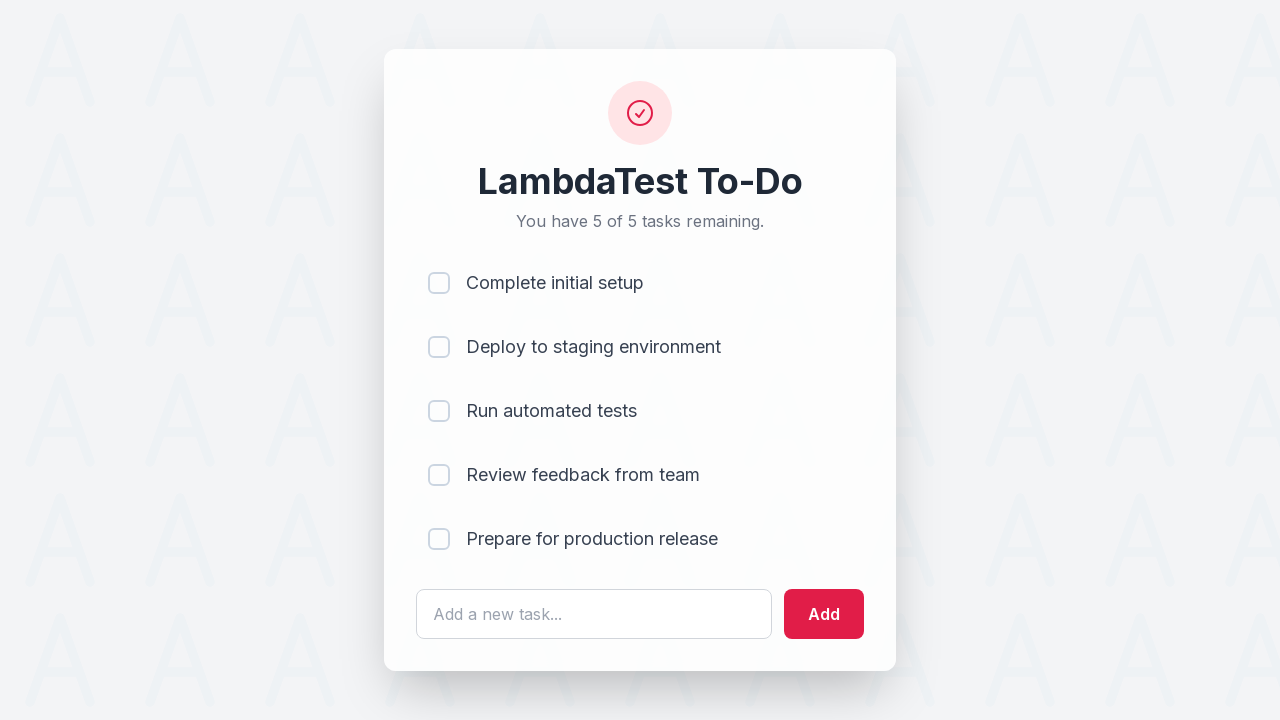

Clicked the first todo item to mark it as complete at (439, 283) on input[name='li1']
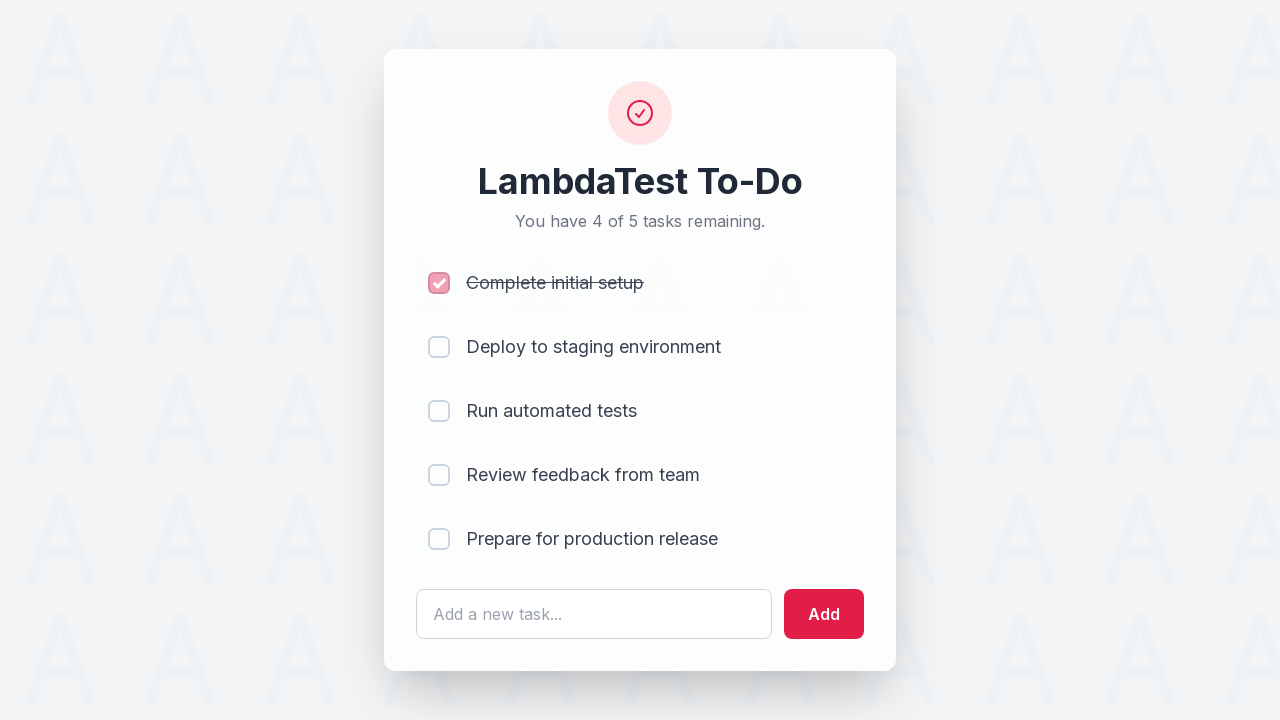

Waited for first todo item action to register
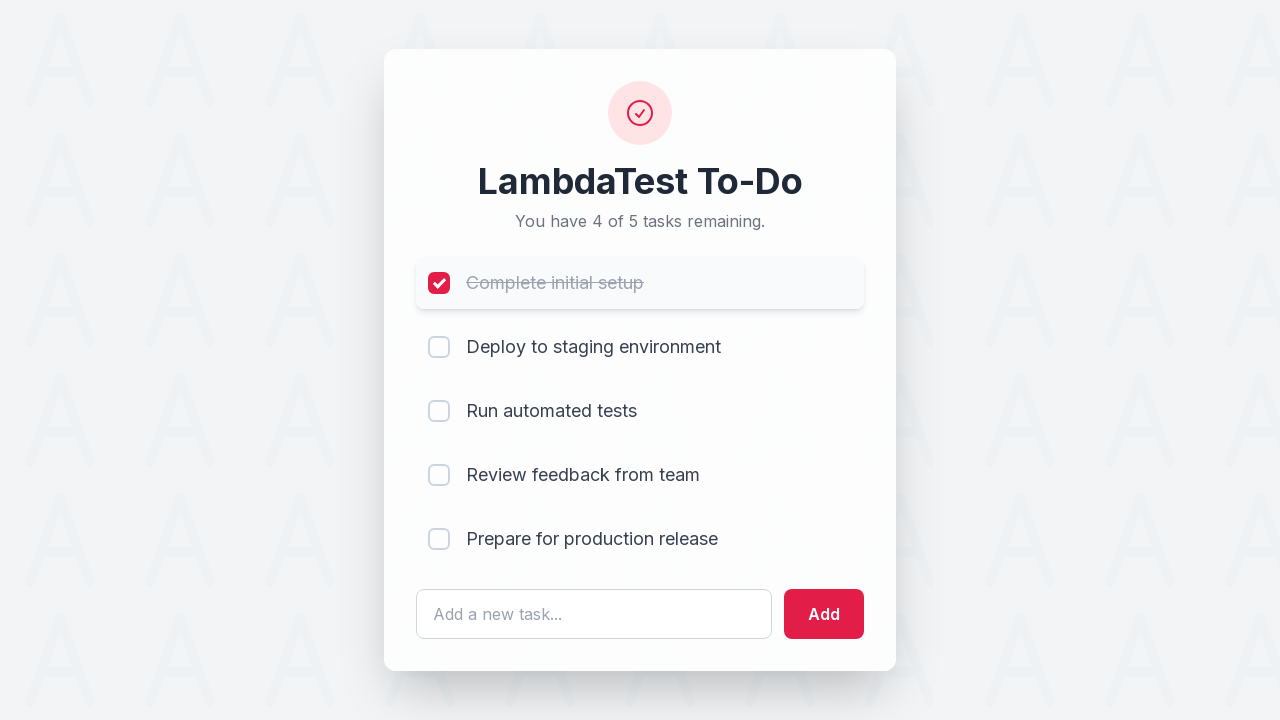

Verified first todo item is still enabled
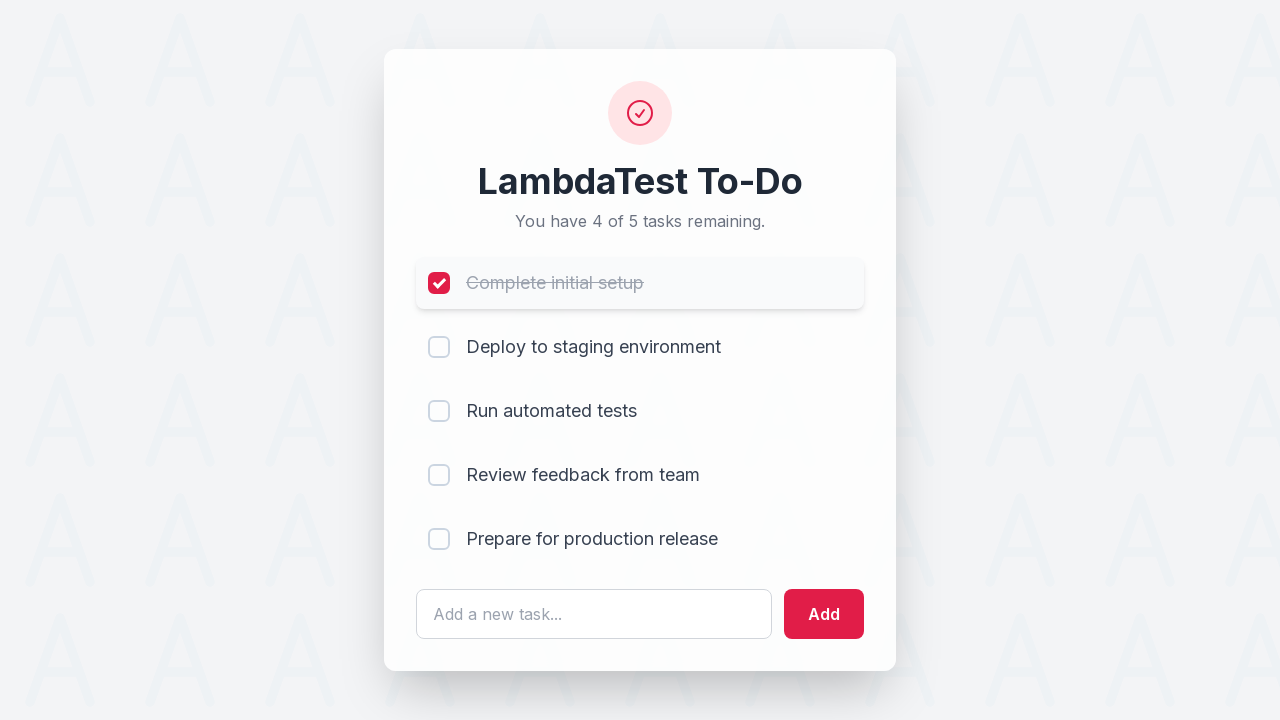

Clicked the second todo item to mark it as complete at (439, 347) on input[name='li2']
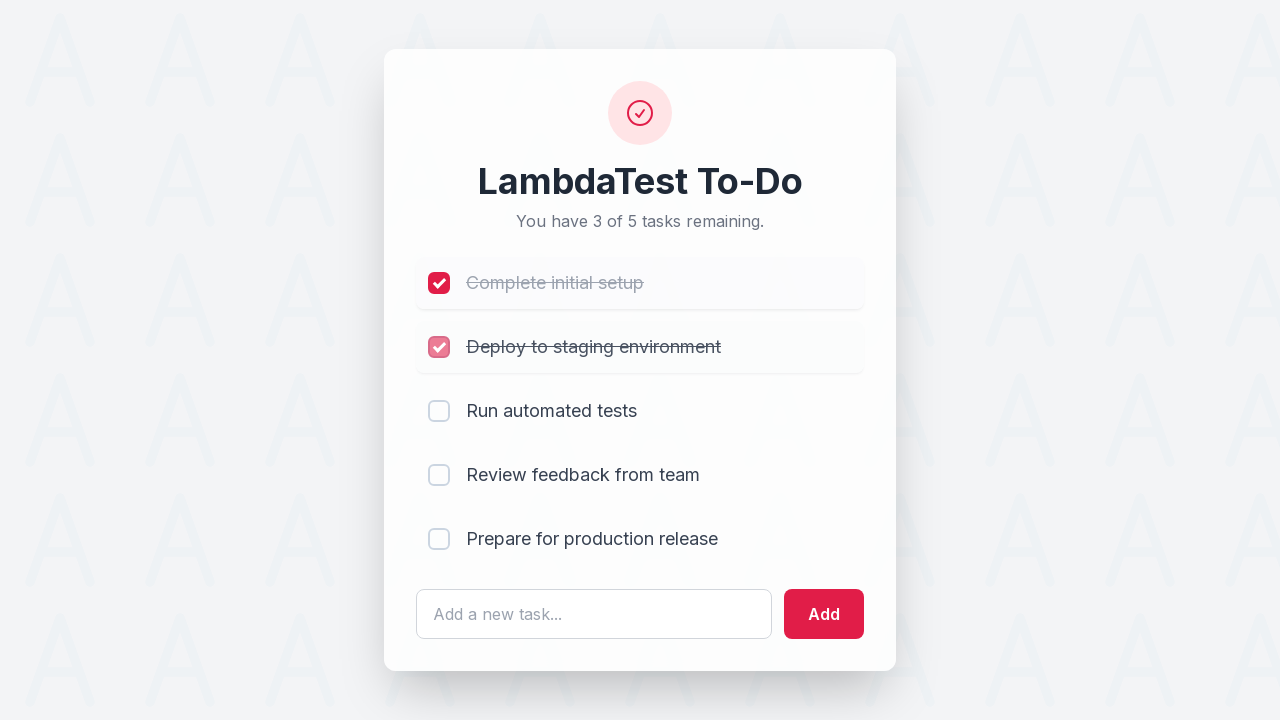

Waited for second todo item action to register
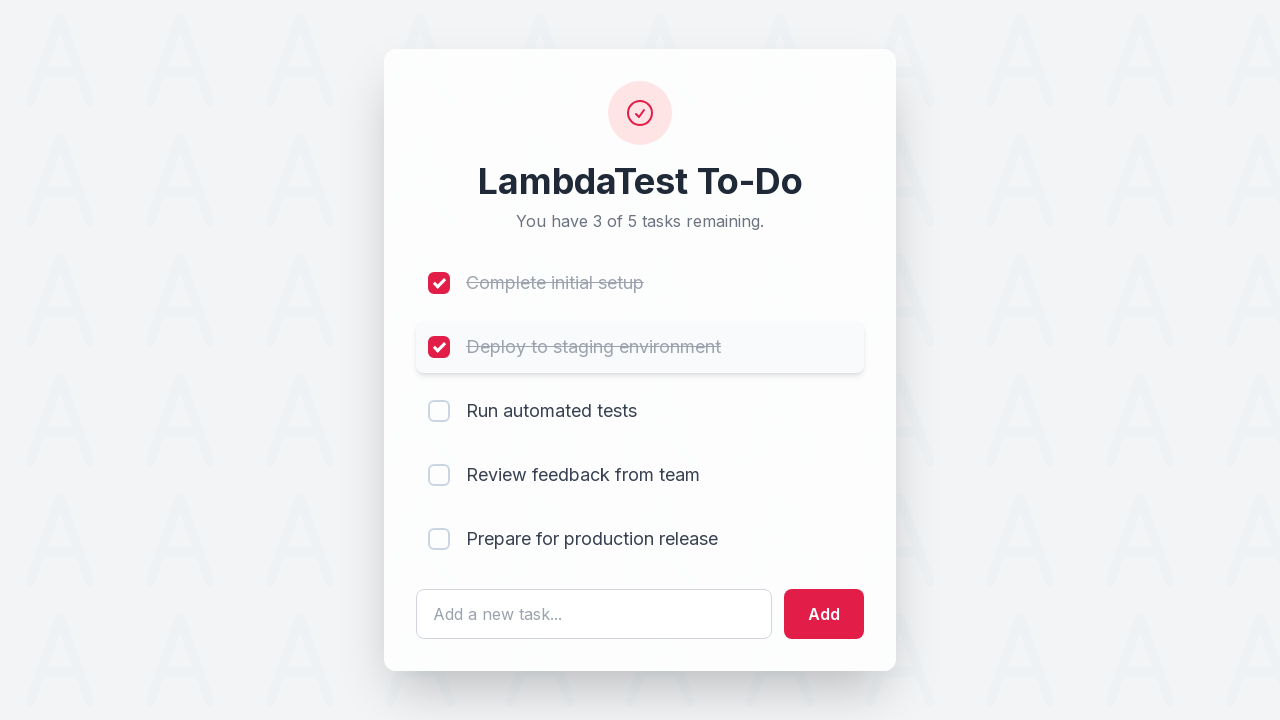

Verified second todo item is still enabled
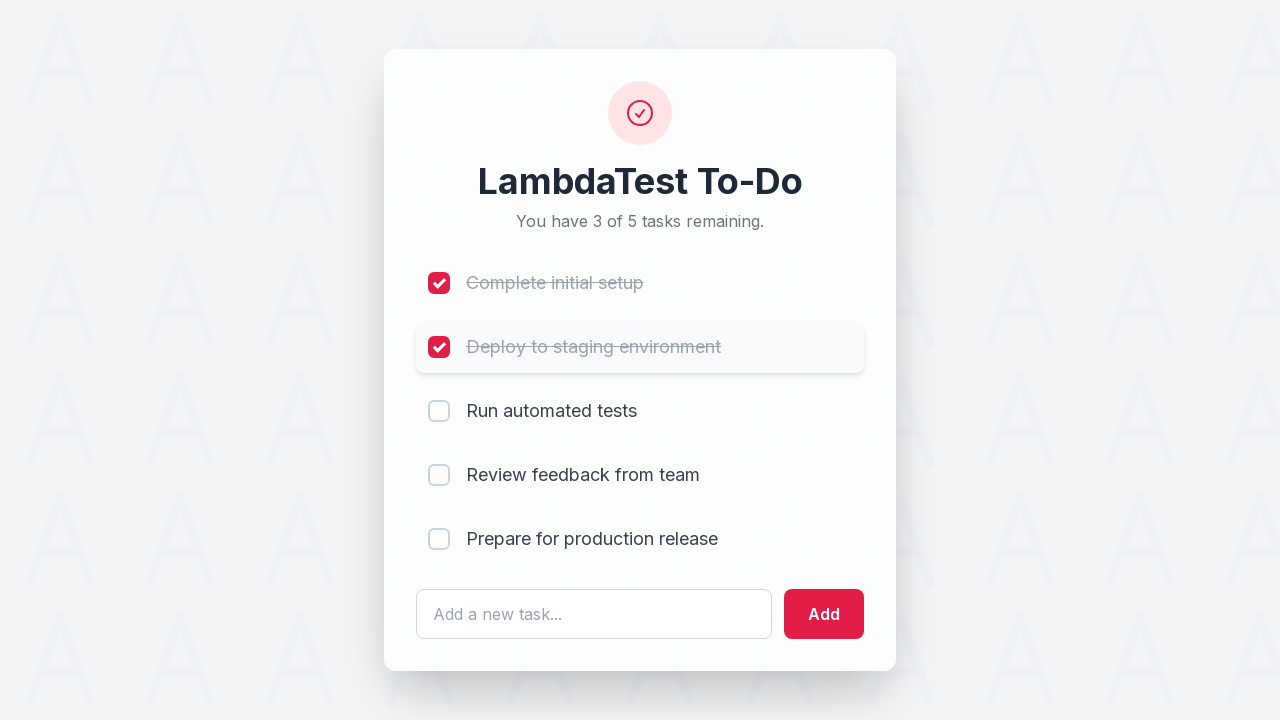

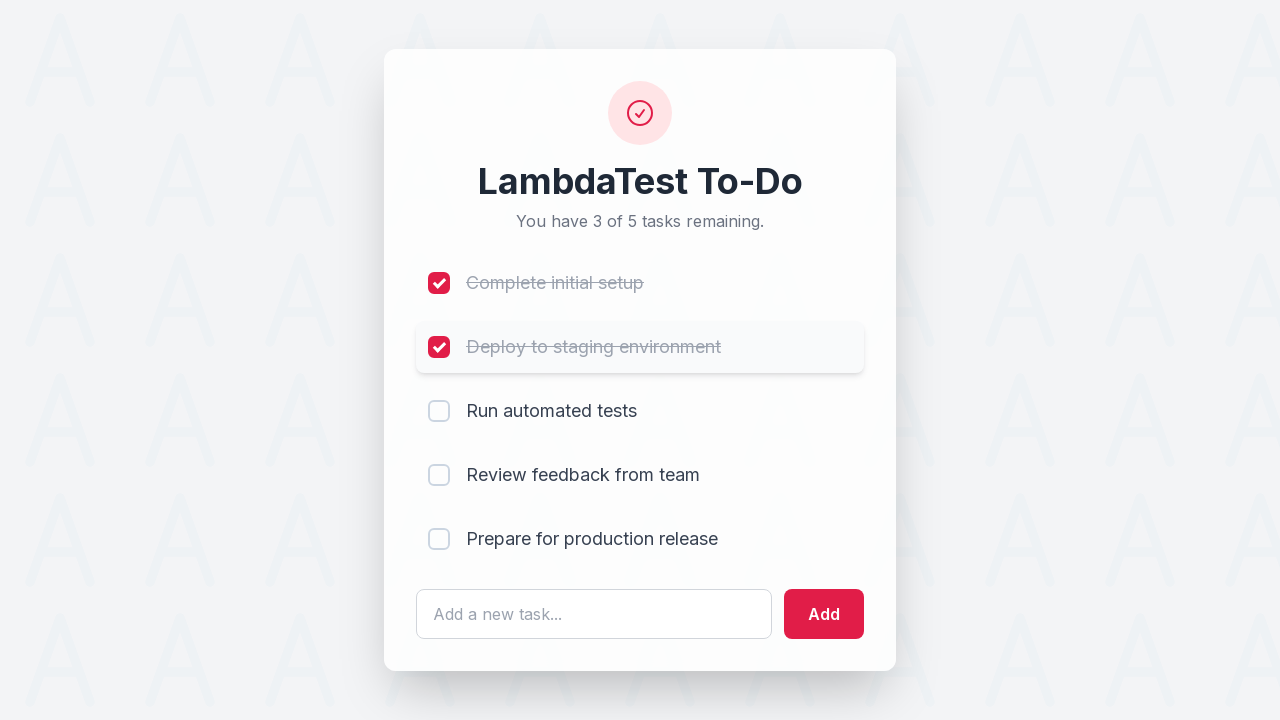